Tests navigation to the "Release Notes" page via sidebar and verifies URL and heading content

Starting URL: https://qatools.ru/docs/

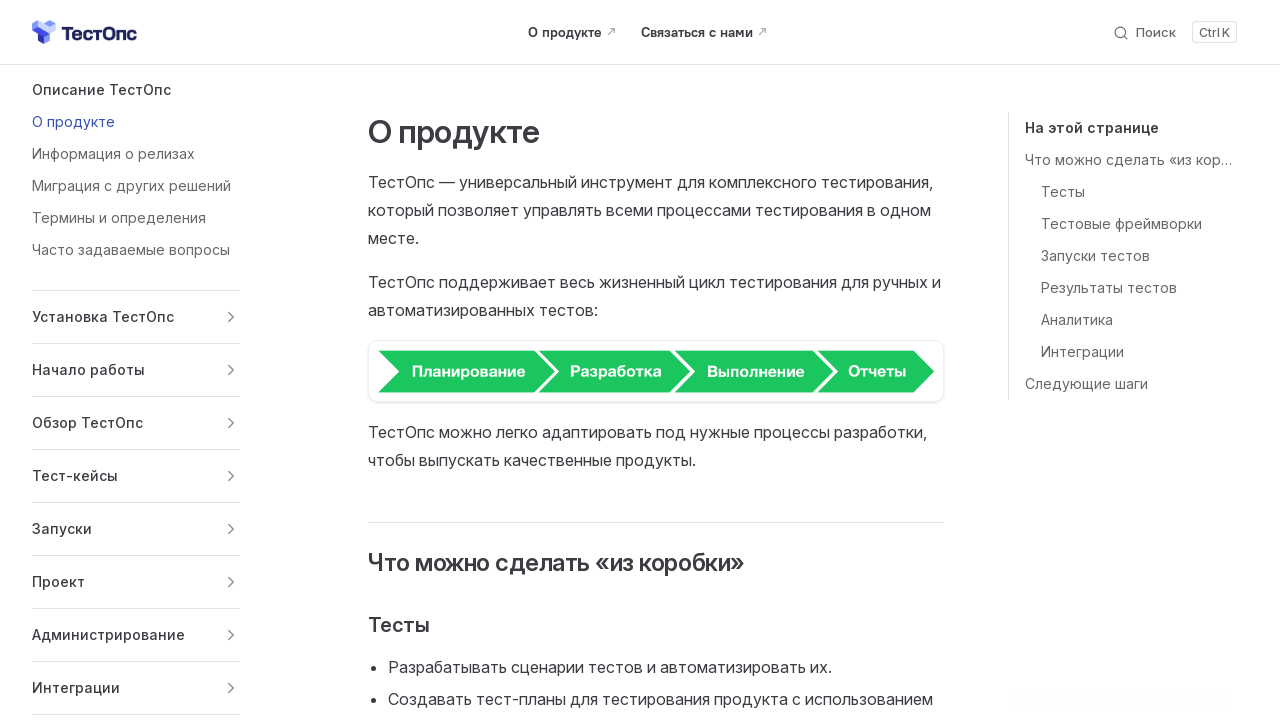

Clicked on 'Информация о релизах' in the sidebar at (136, 154) on text=Информация о релизах
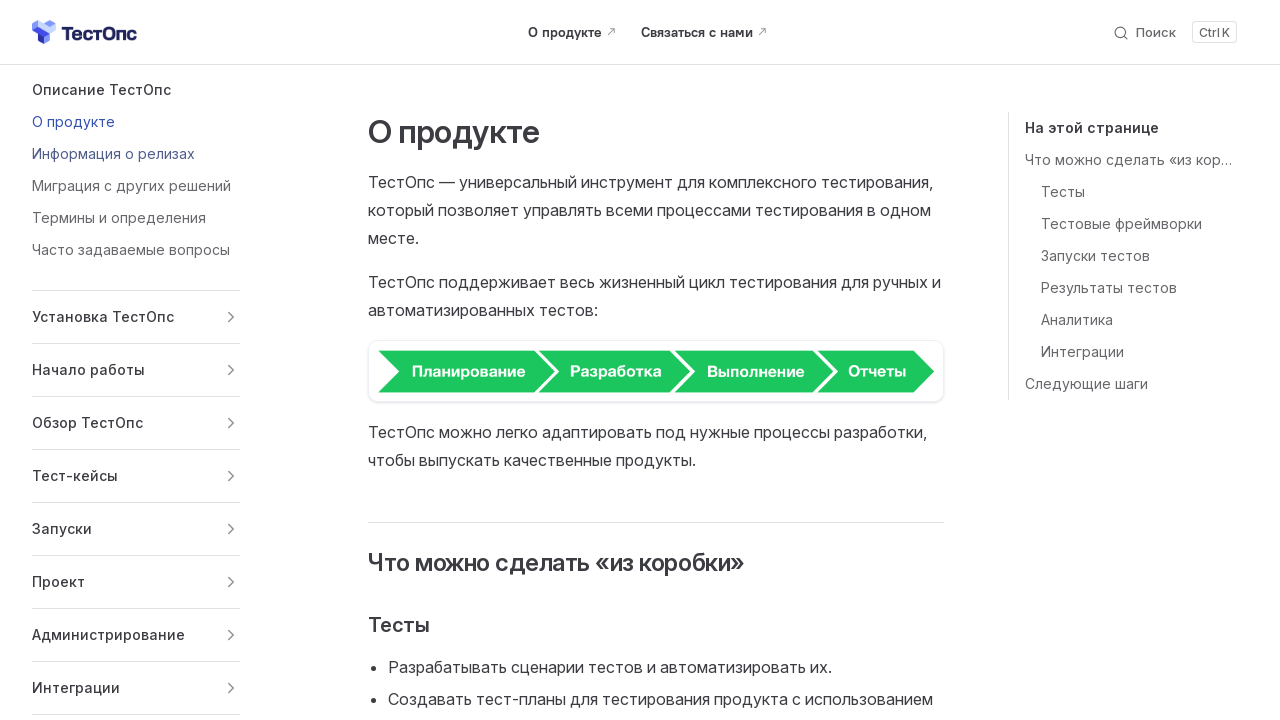

Verified URL contains 'release-notes'
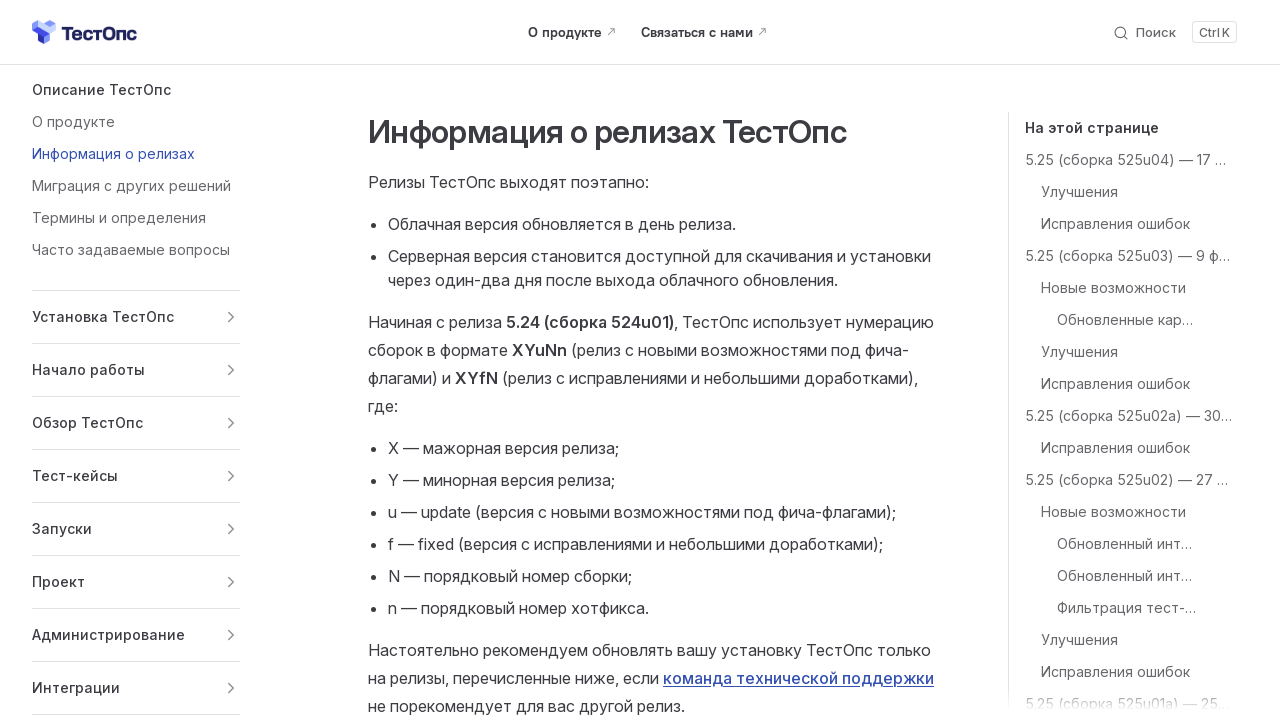

Verified heading contains 'Информация о релизах ТестОпс'
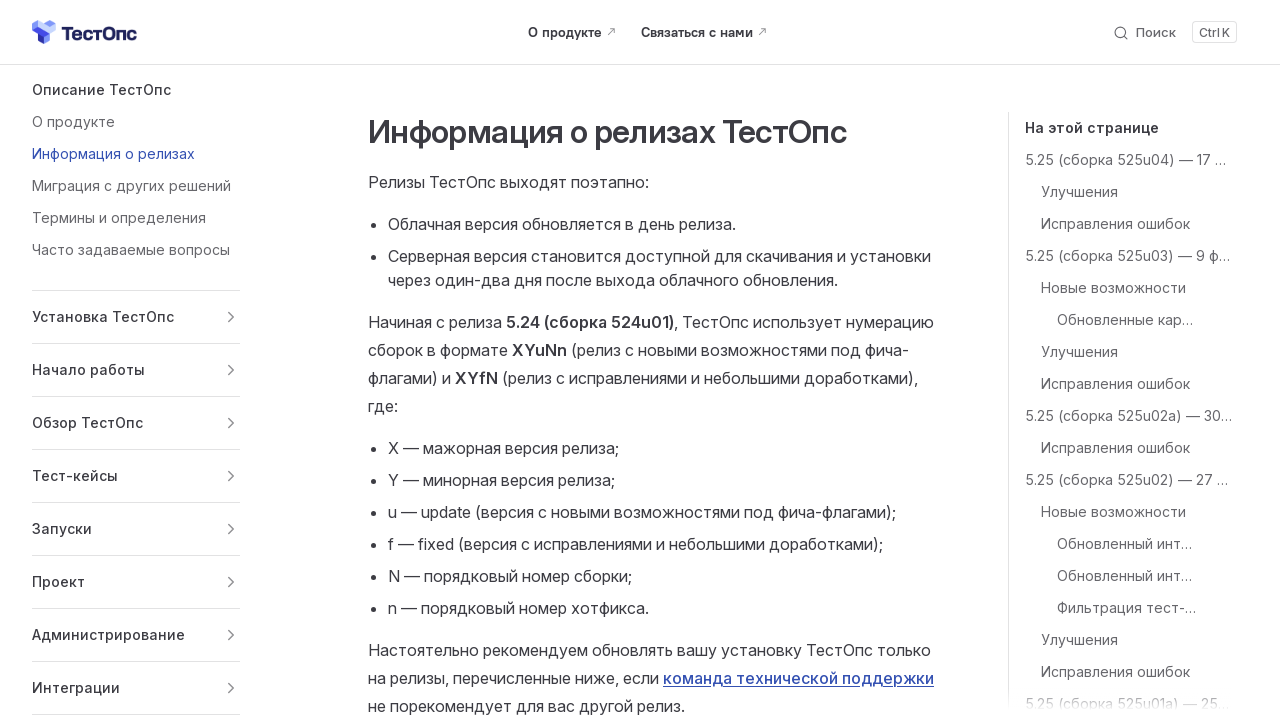

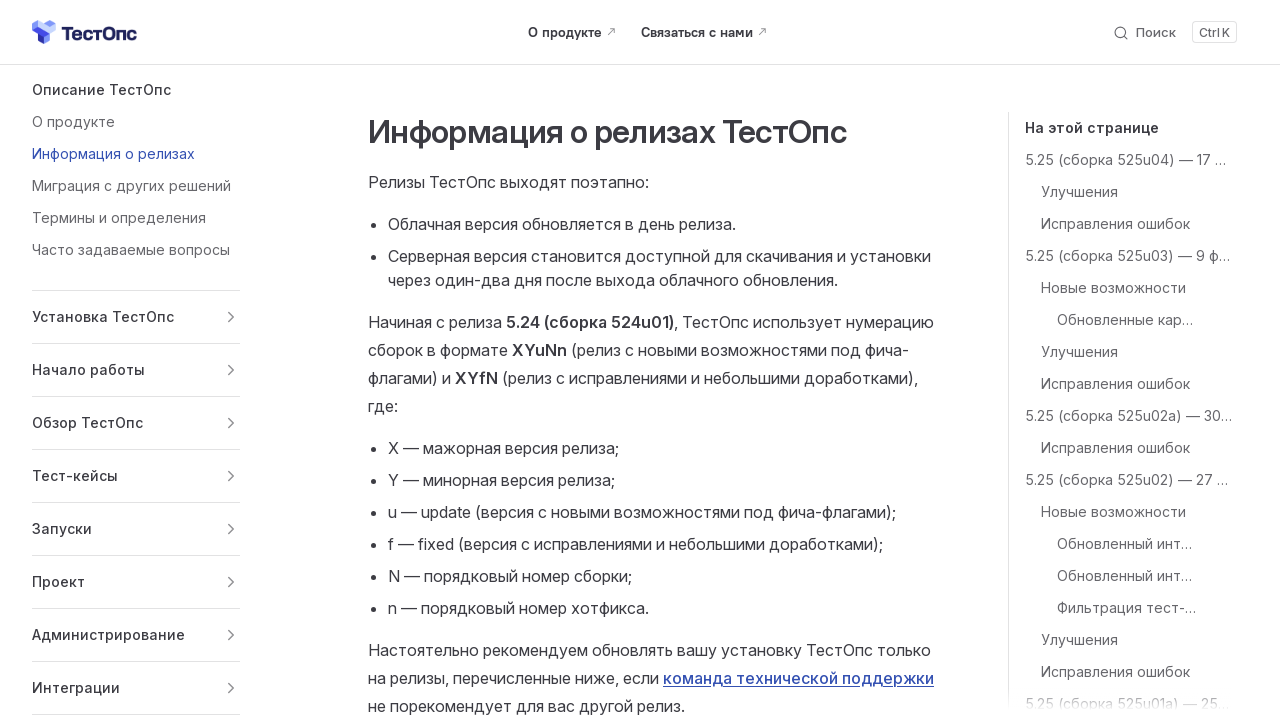